Tests alert and confirm dialog functionality by filling a name field, triggering alert and confirm popups, and accepting them

Starting URL: https://rahulshettyacademy.com/AutomationPractice/

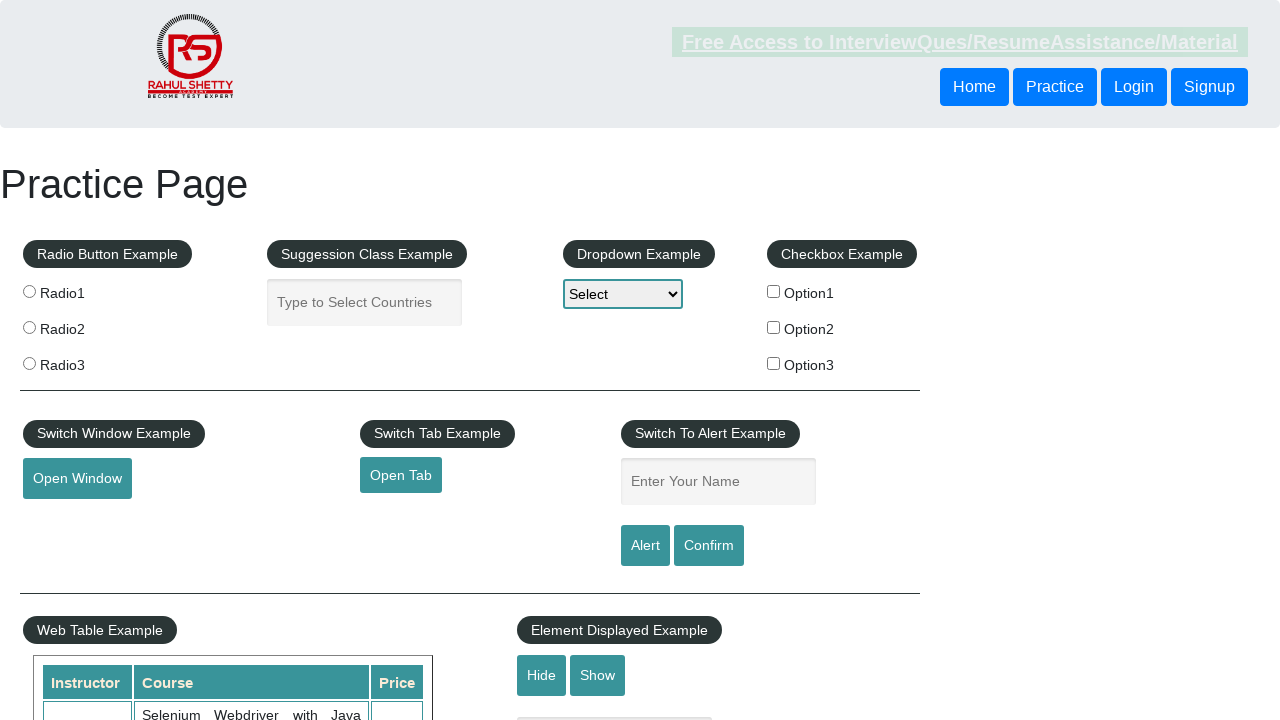

Filled name field with 'Vidya' for alert test on #name
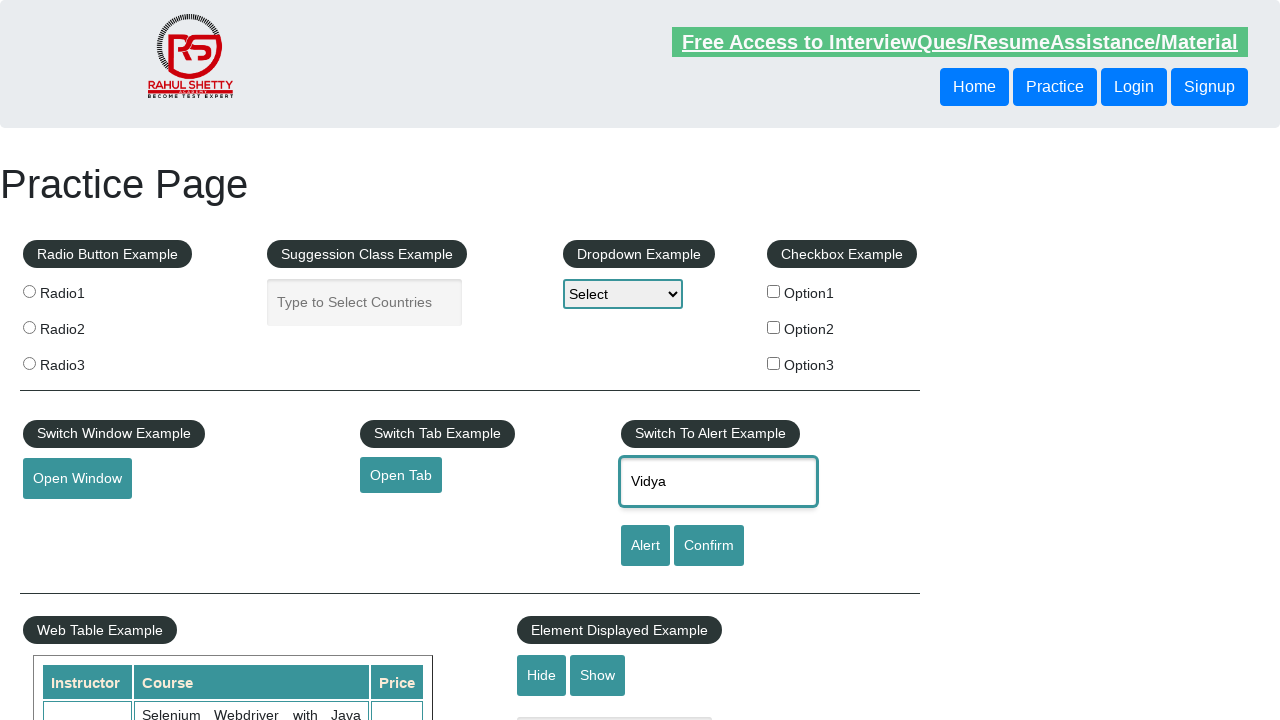

Clicked alert button to trigger alert dialog at (645, 546) on #alertbtn
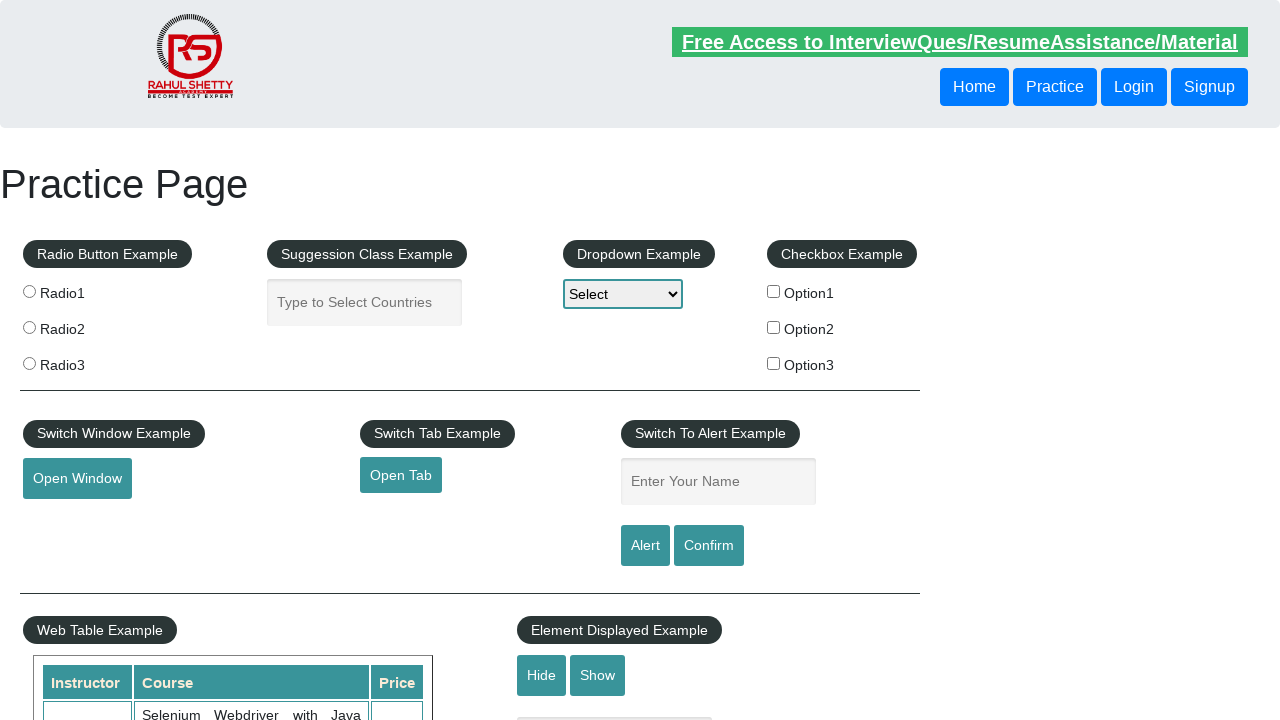

Set up dialog handler to accept alerts
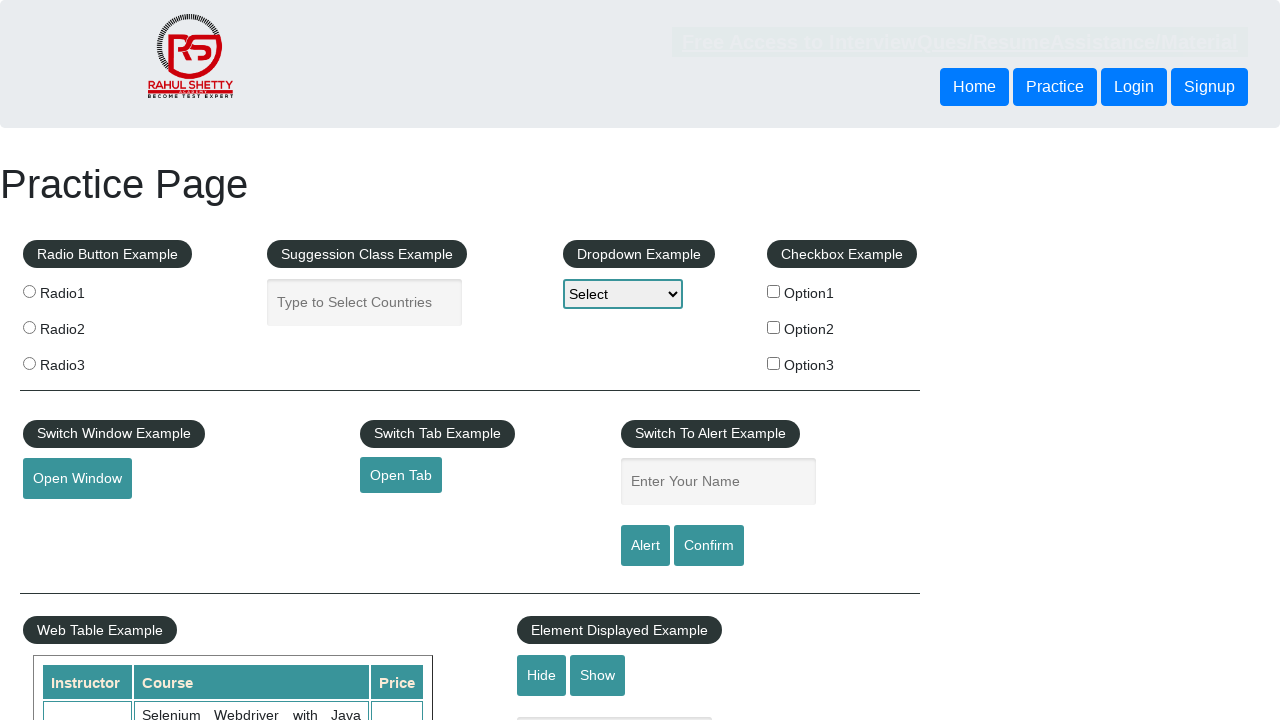

Waited for alert dialog to be processed
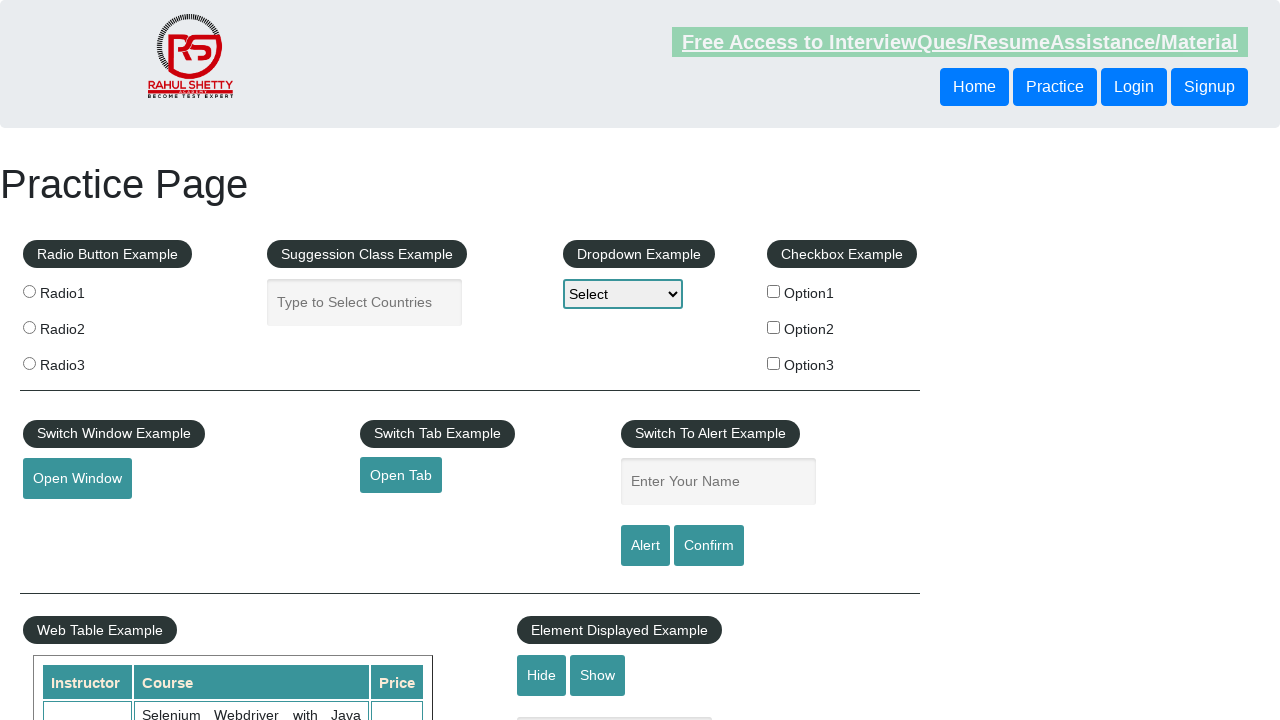

Filled name field with 'Vidya' for confirm test on #name
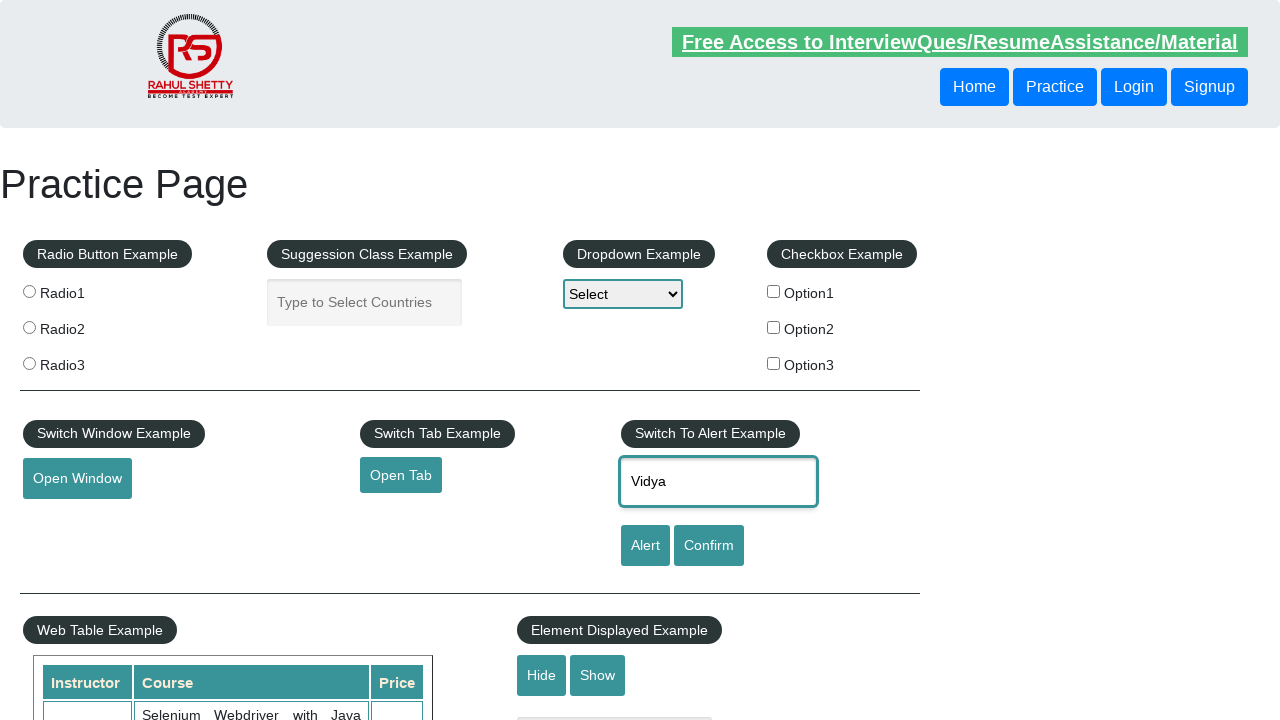

Clicked confirm button to trigger confirm dialog at (709, 546) on #confirmbtn
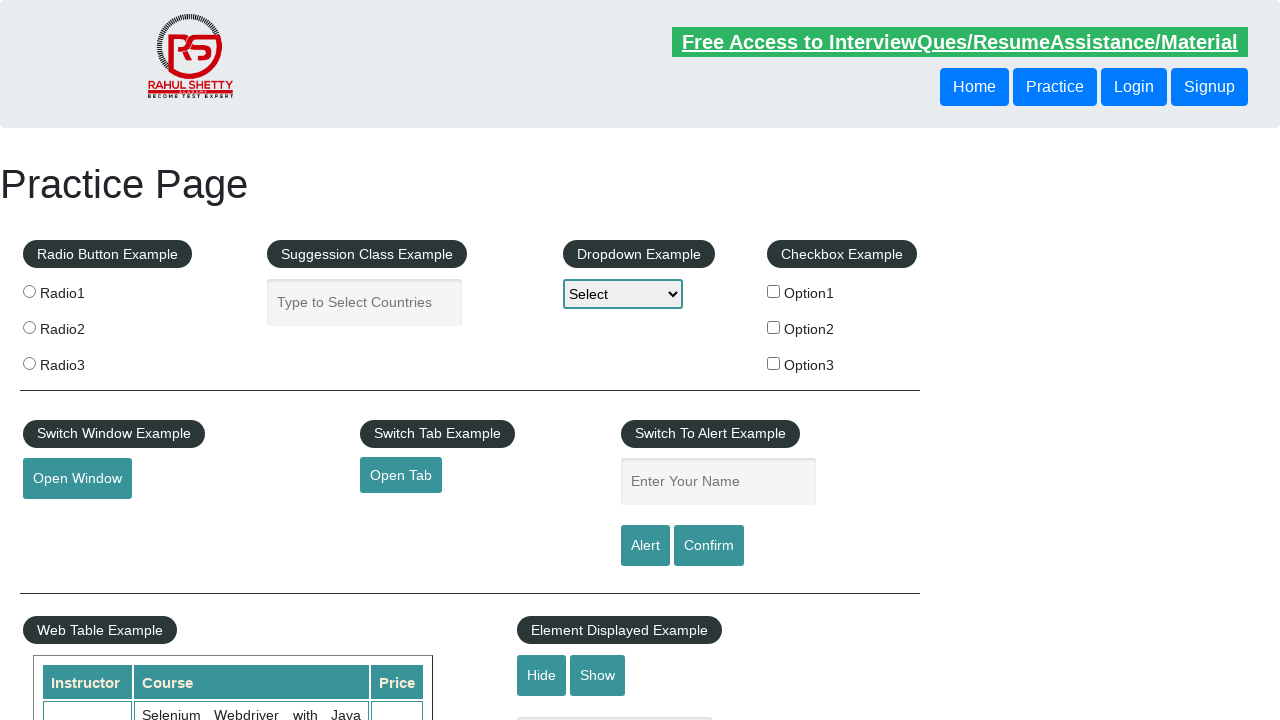

Waited for confirm dialog to be processed and accepted
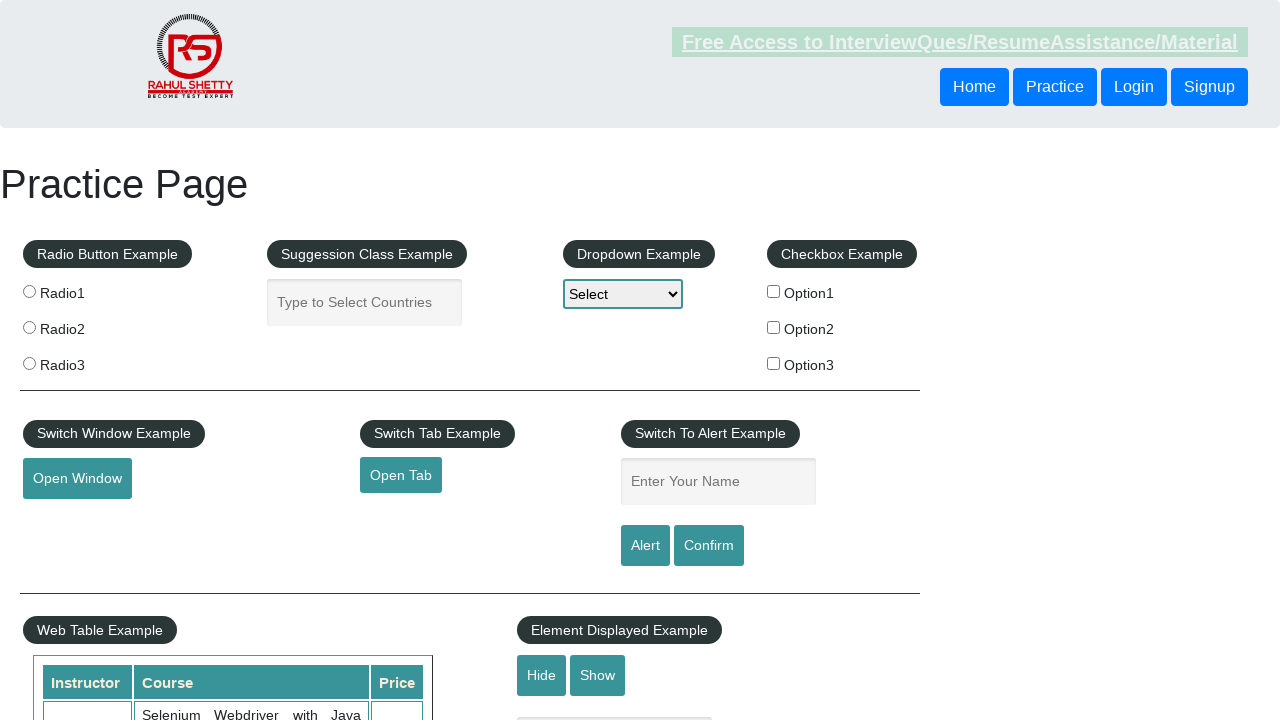

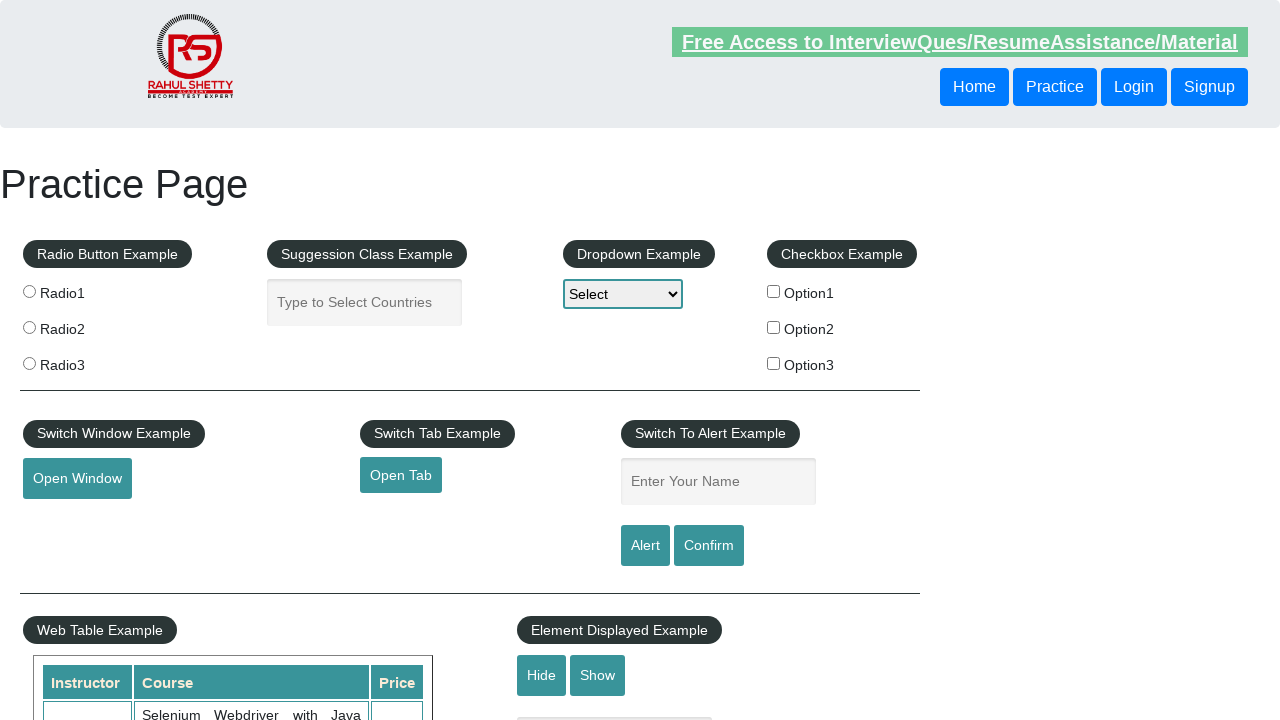